Tests the GitHub wiki page for the Selenide repository by navigating to the Wiki tab, filtering for "SoftAssertions", clicking on the result, and verifying that JUnit5 example code is present on the page.

Starting URL: https://github.com/selenide/selenide

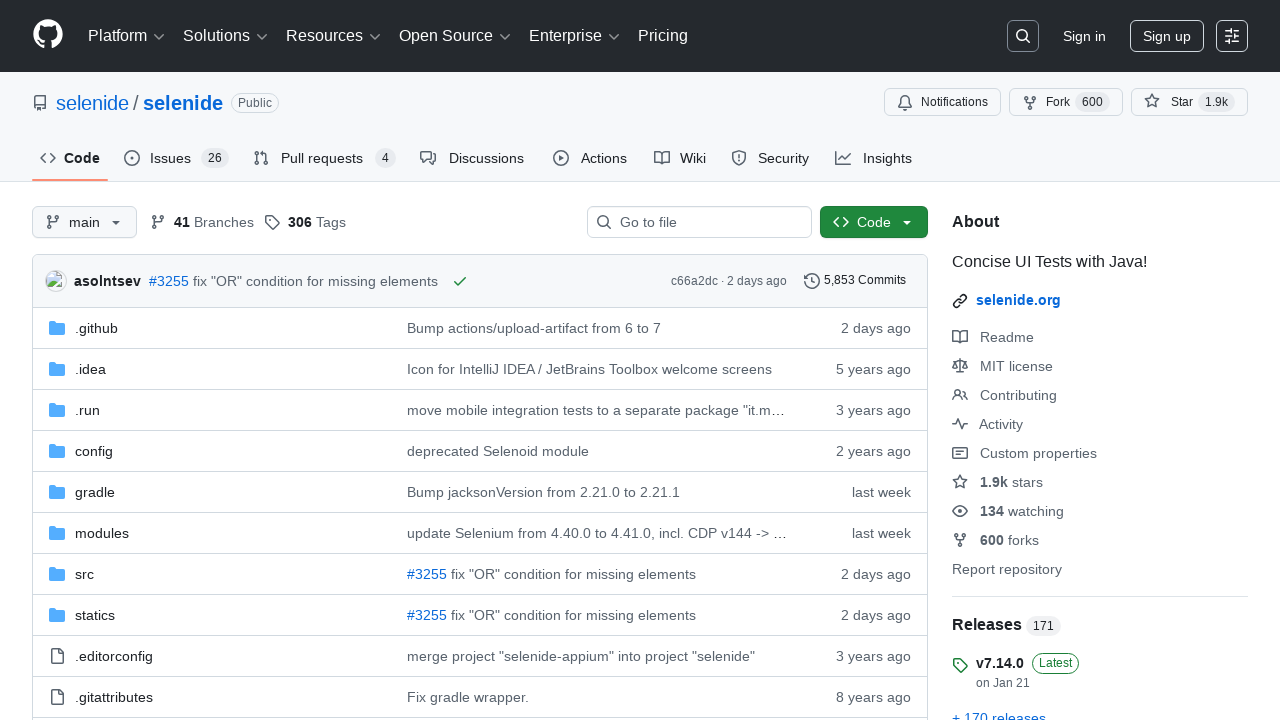

Wiki tab became visible
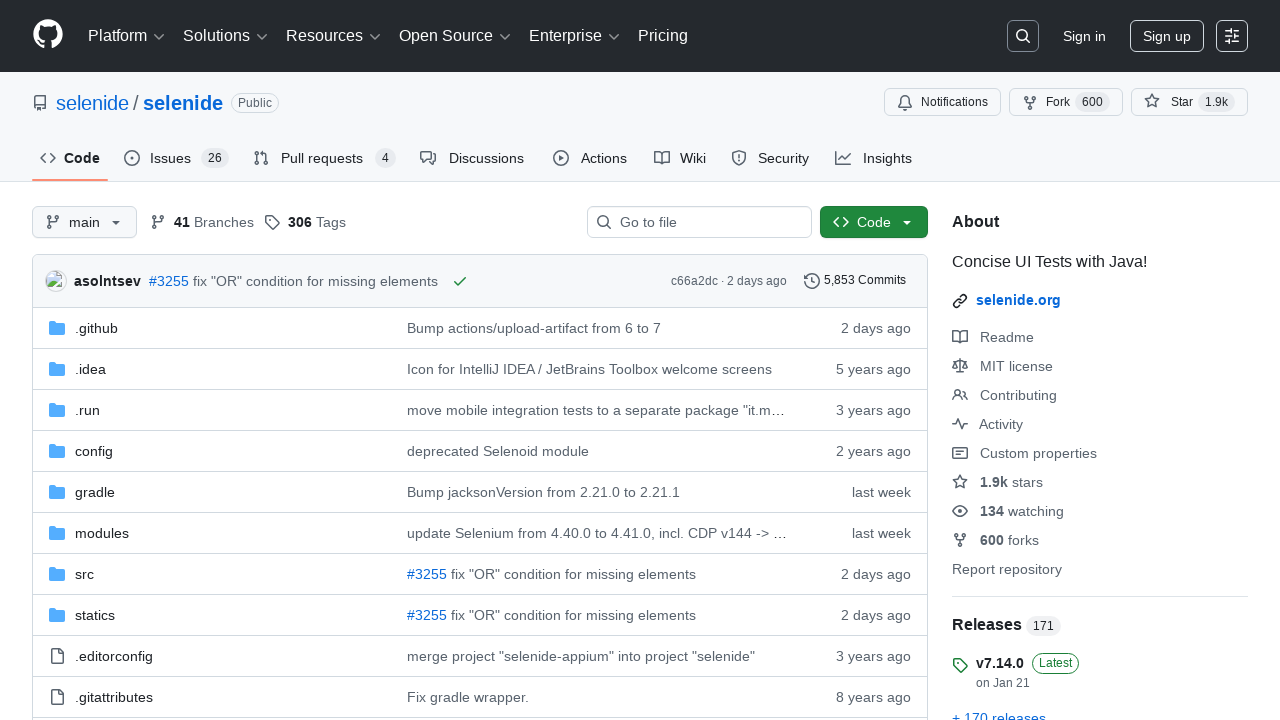

Clicked on Wiki tab at (680, 158) on #wiki-tab
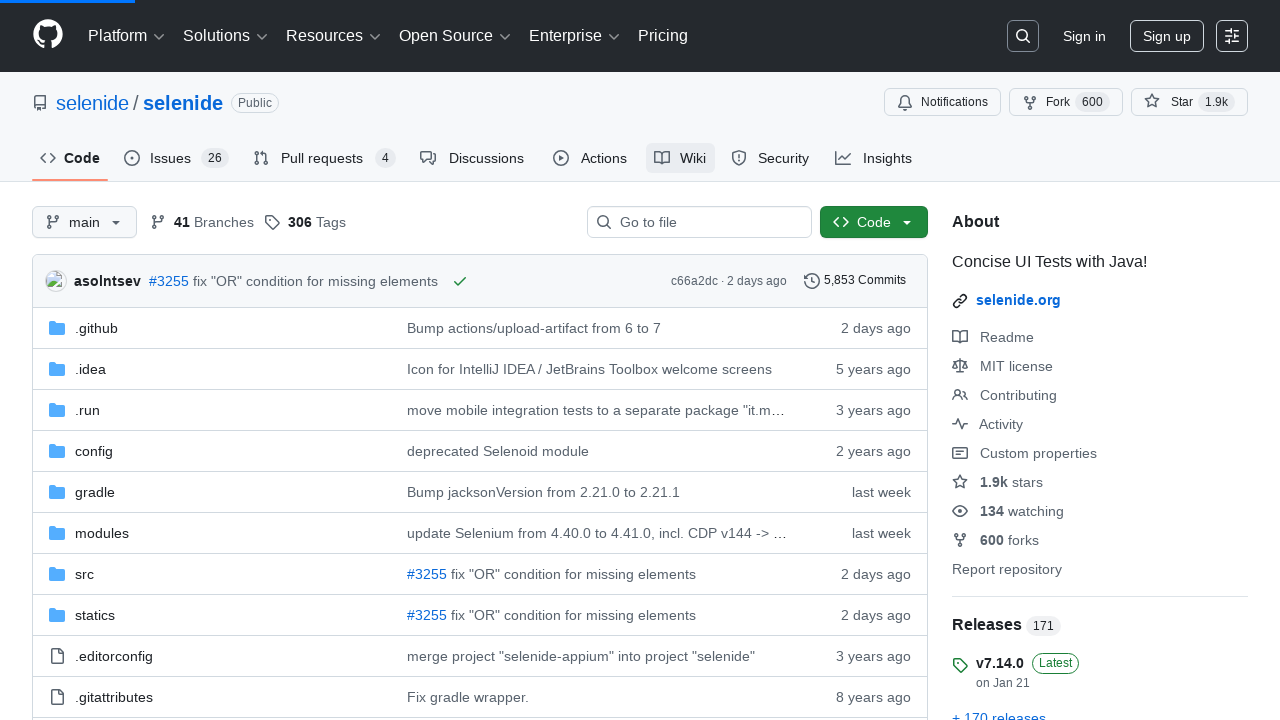

Wiki pages filter input became visible
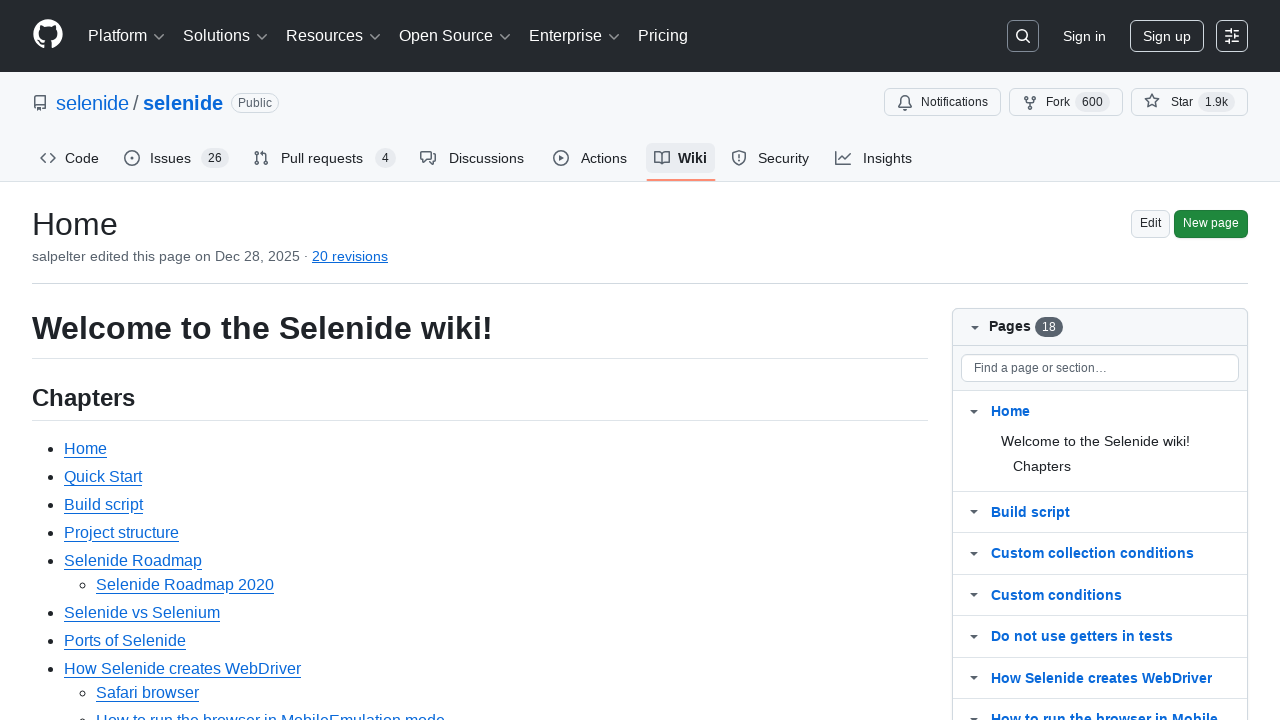

Filled wiki filter with 'SoftAssertions' on #wiki-pages-filter
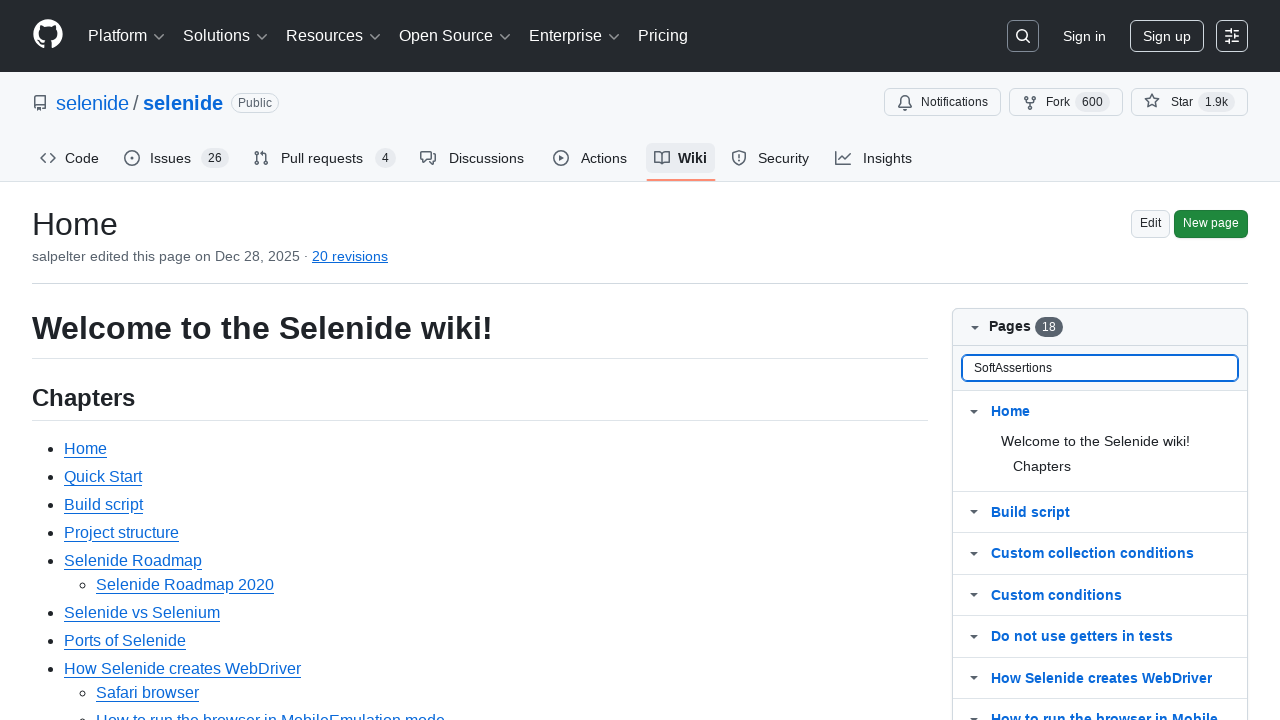

SoftAssertions link became visible in filtered results
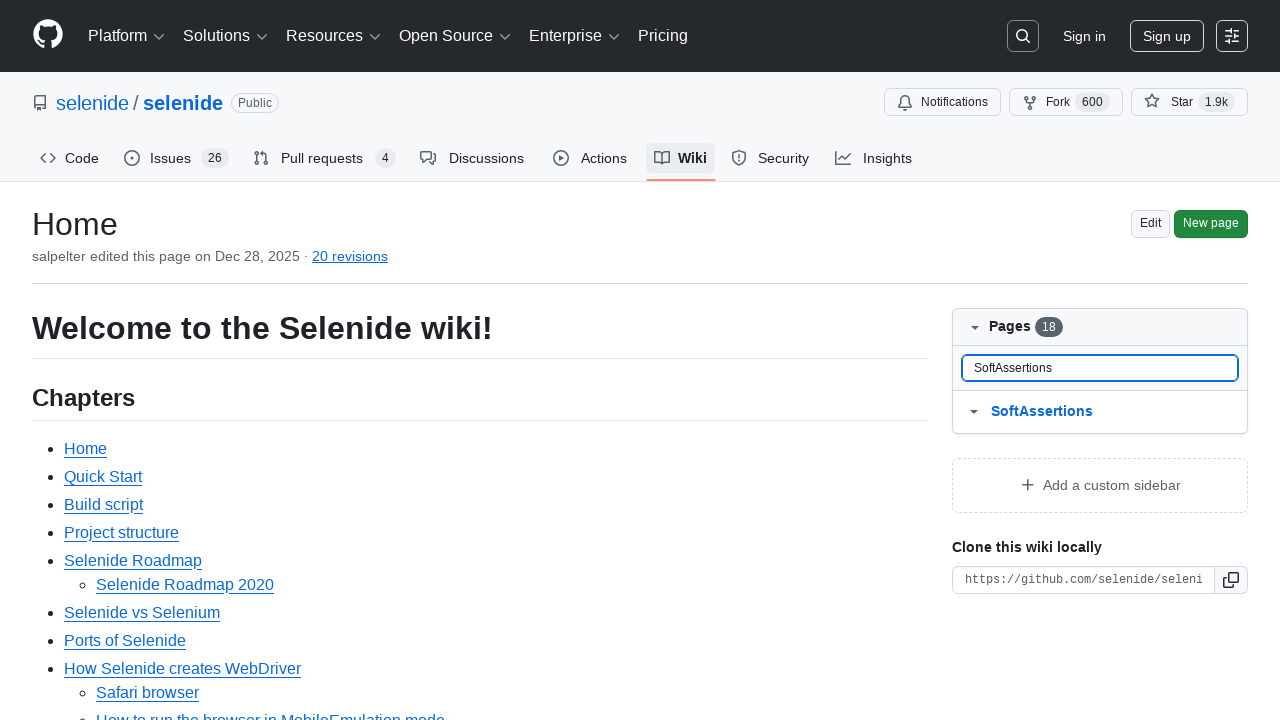

Clicked on SoftAssertions link at (1042, 412) on internal:text="SoftAssertions"s
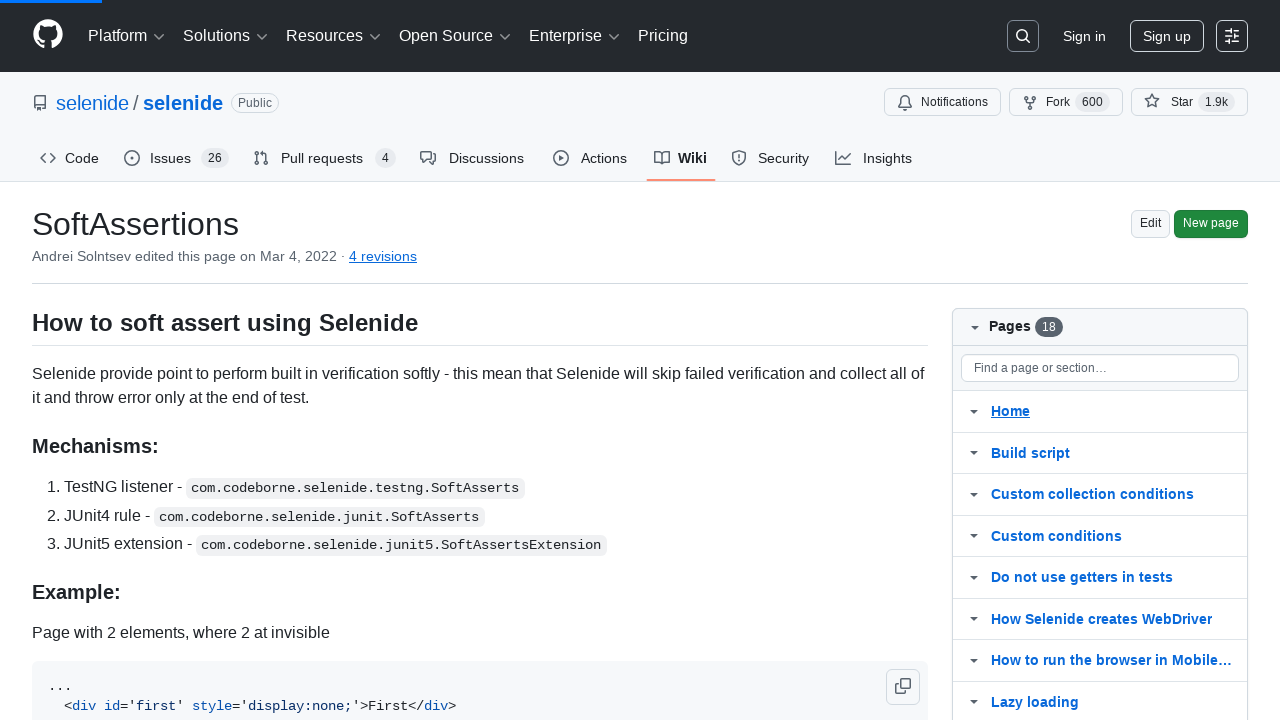

SoftAssertions wiki page loaded with heading elements
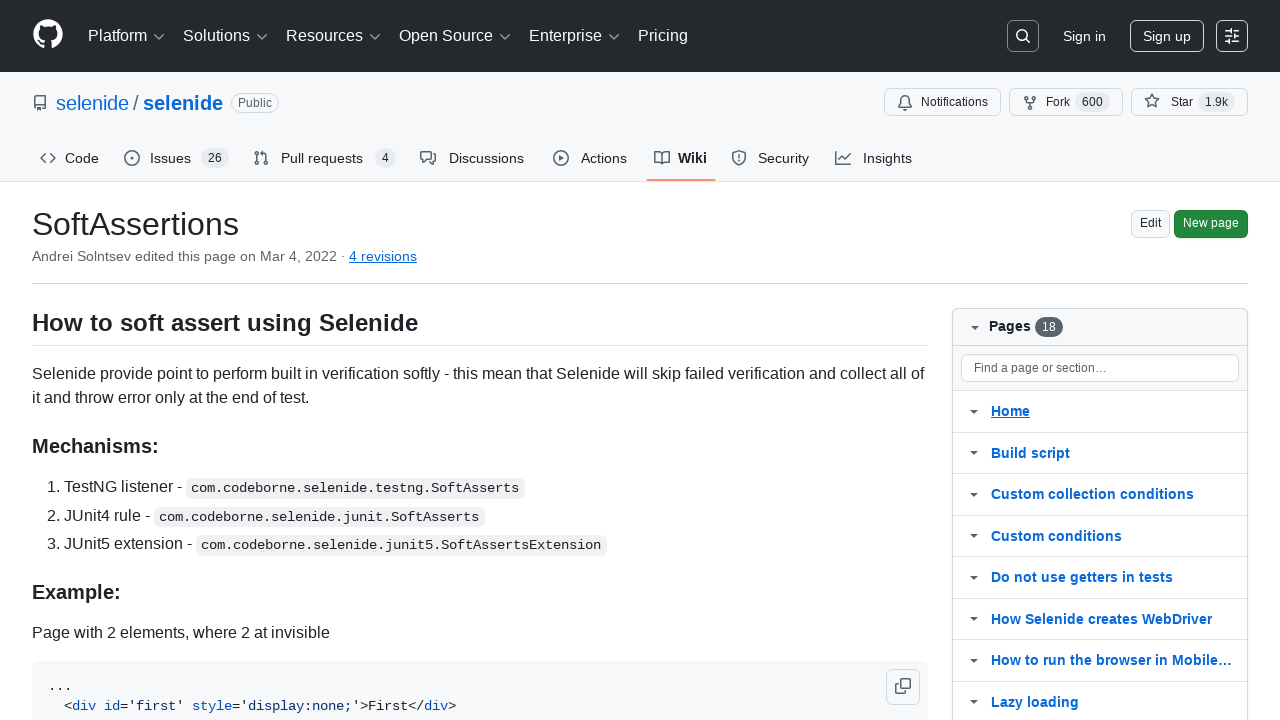

Located JUnit5 heading element
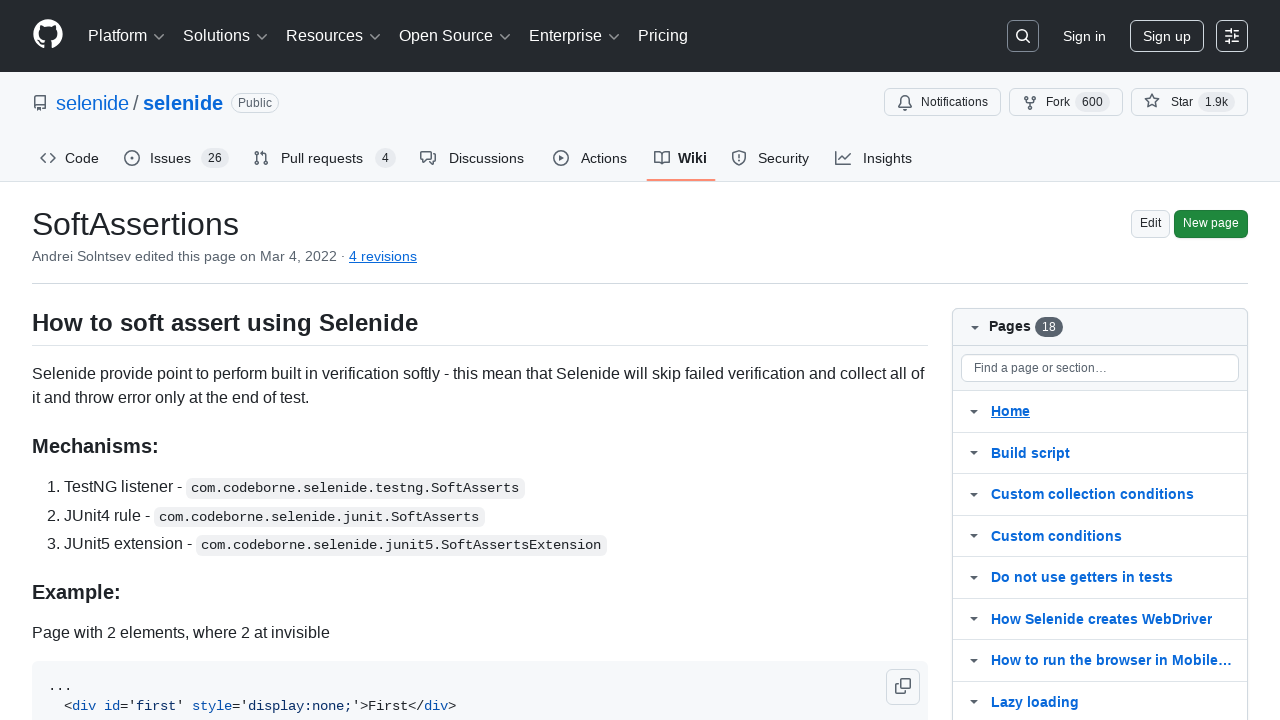

Located code section following JUnit5 heading
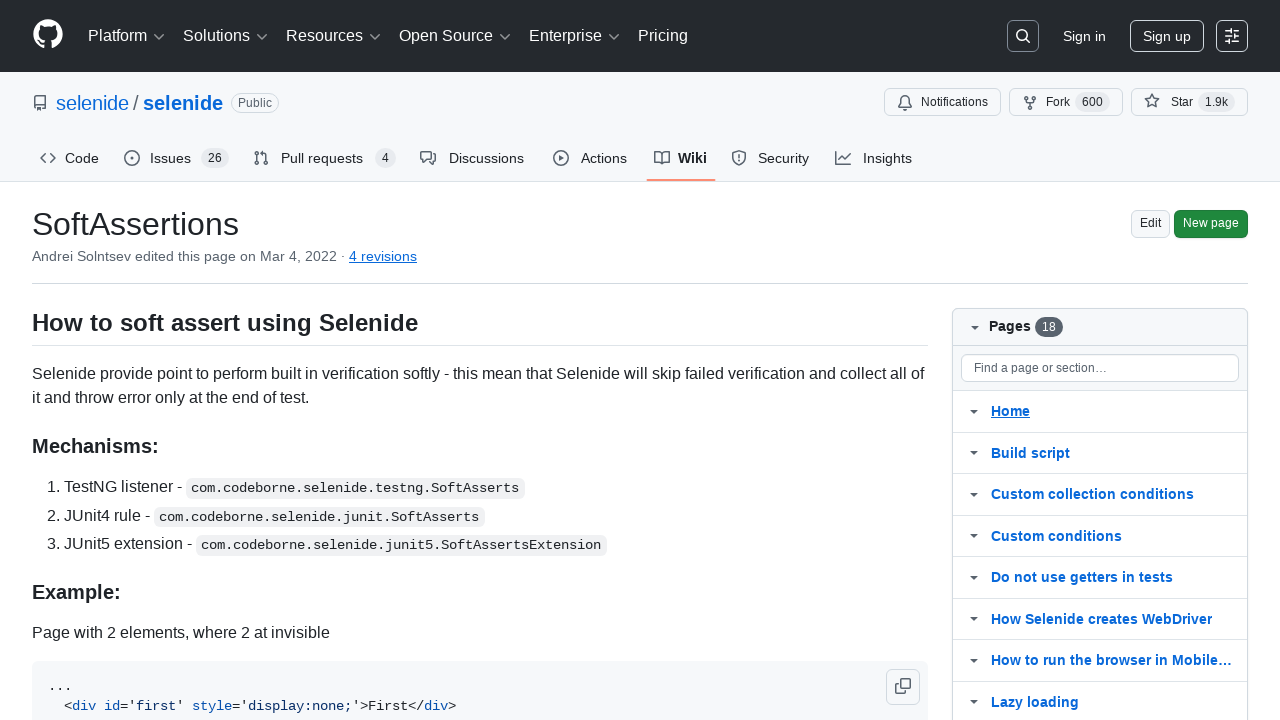

JUnit5 example code section is visible - test verification passed
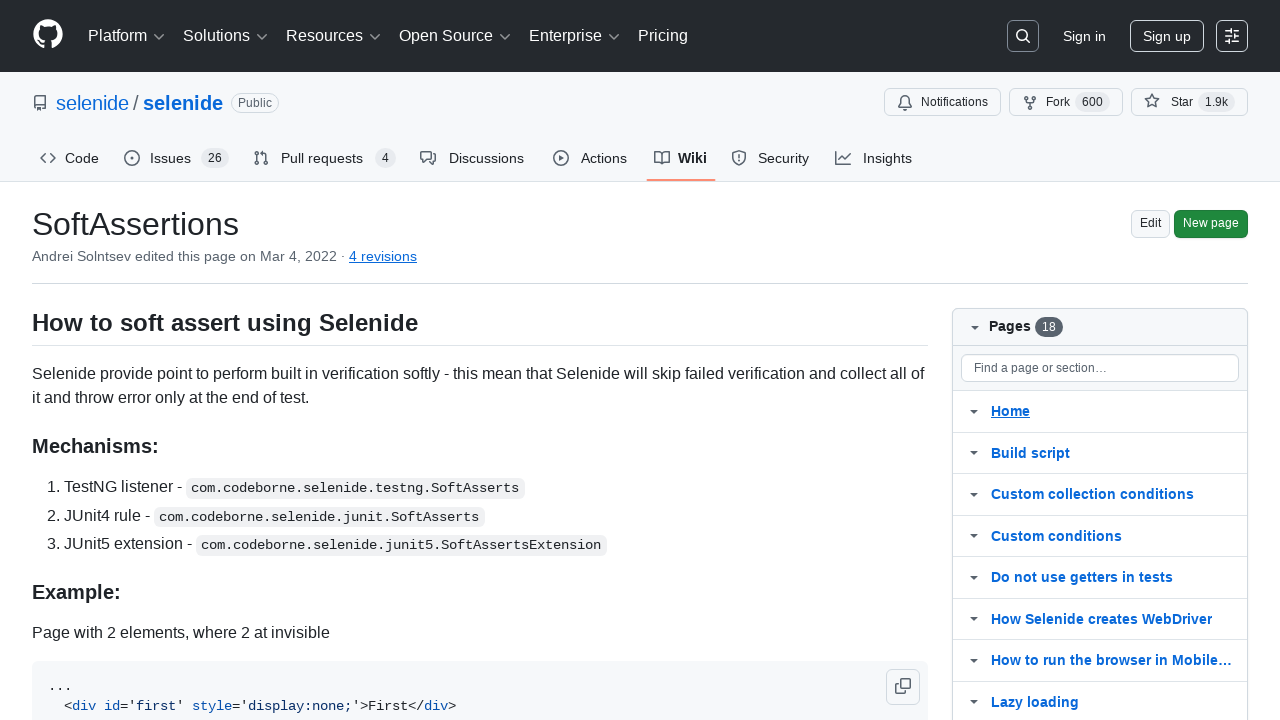

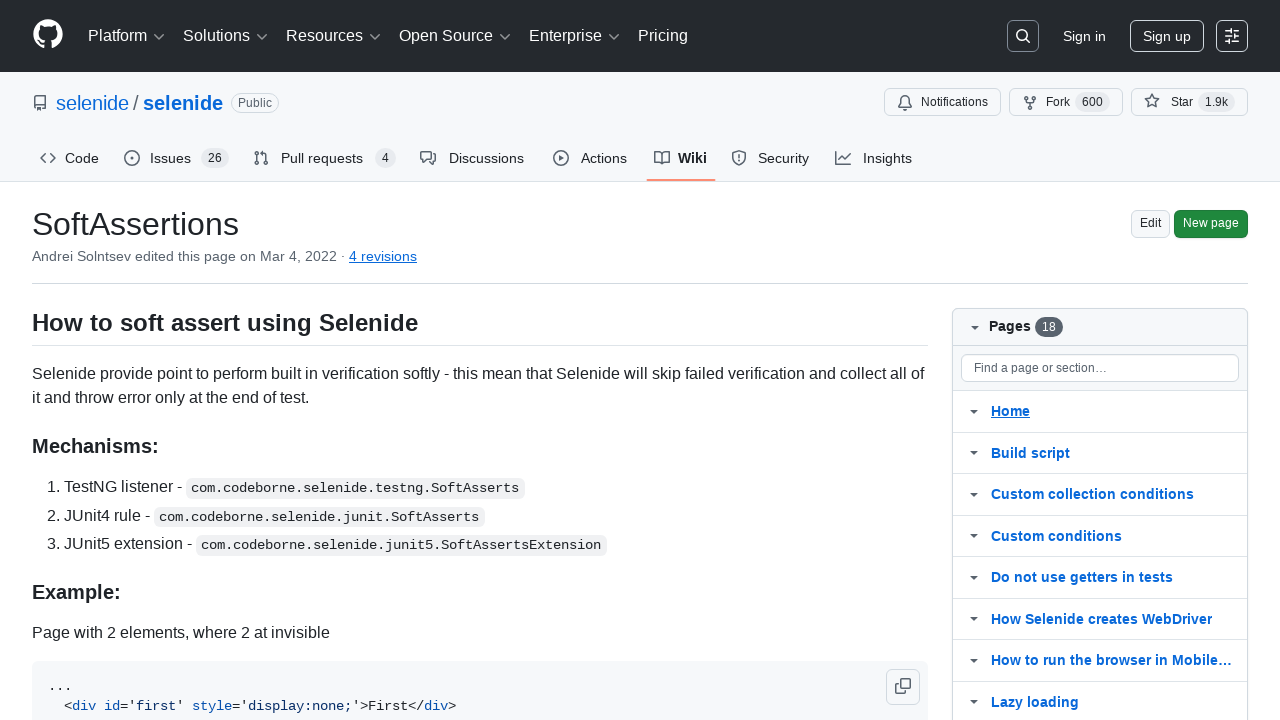